Tests iframe navigation using context managers to switch between nested iframes and verify content

Starting URL: https://seleniumbase.io/w3schools/iframes.html

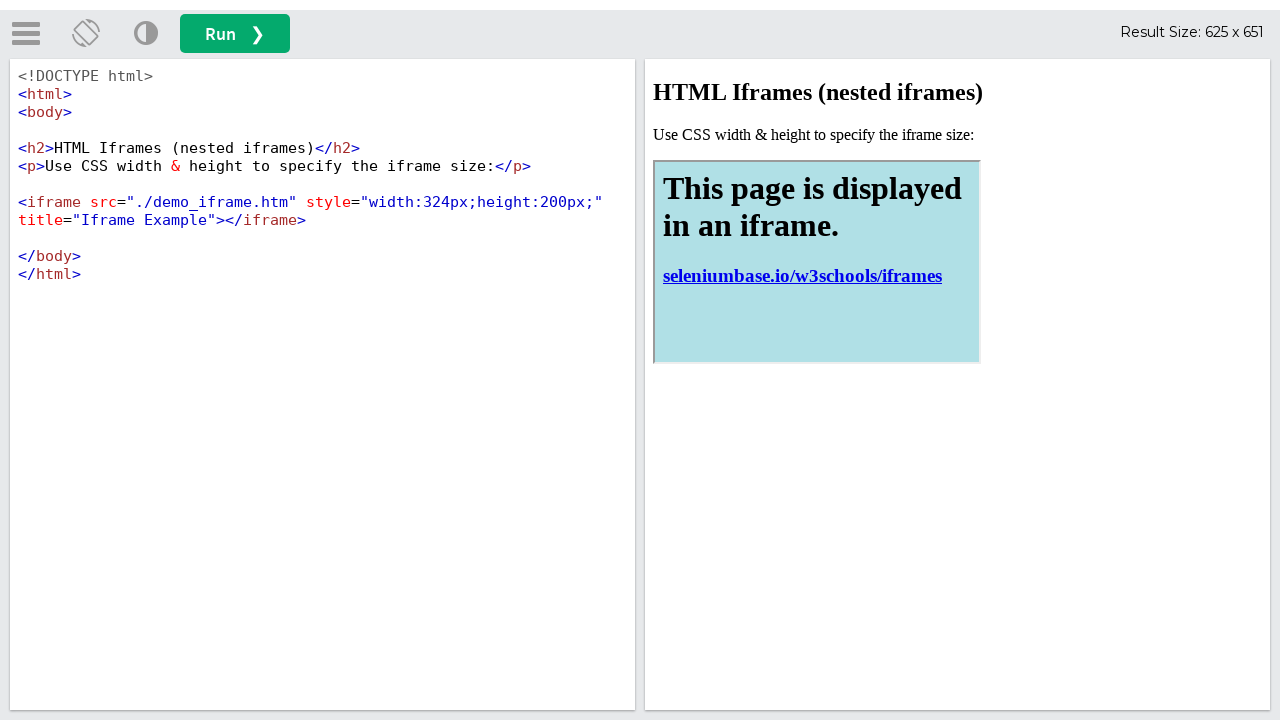

Located main iframe with ID 'iframeResult'
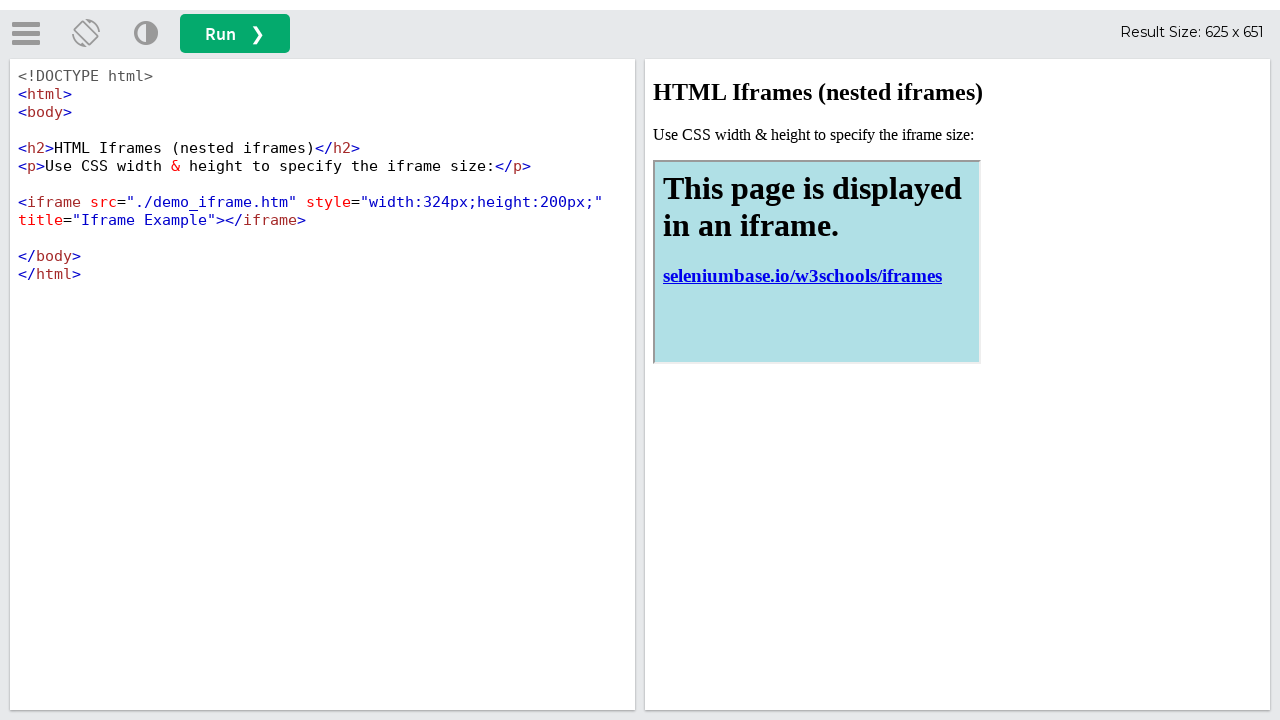

Waited for h2 element to appear in main iframe
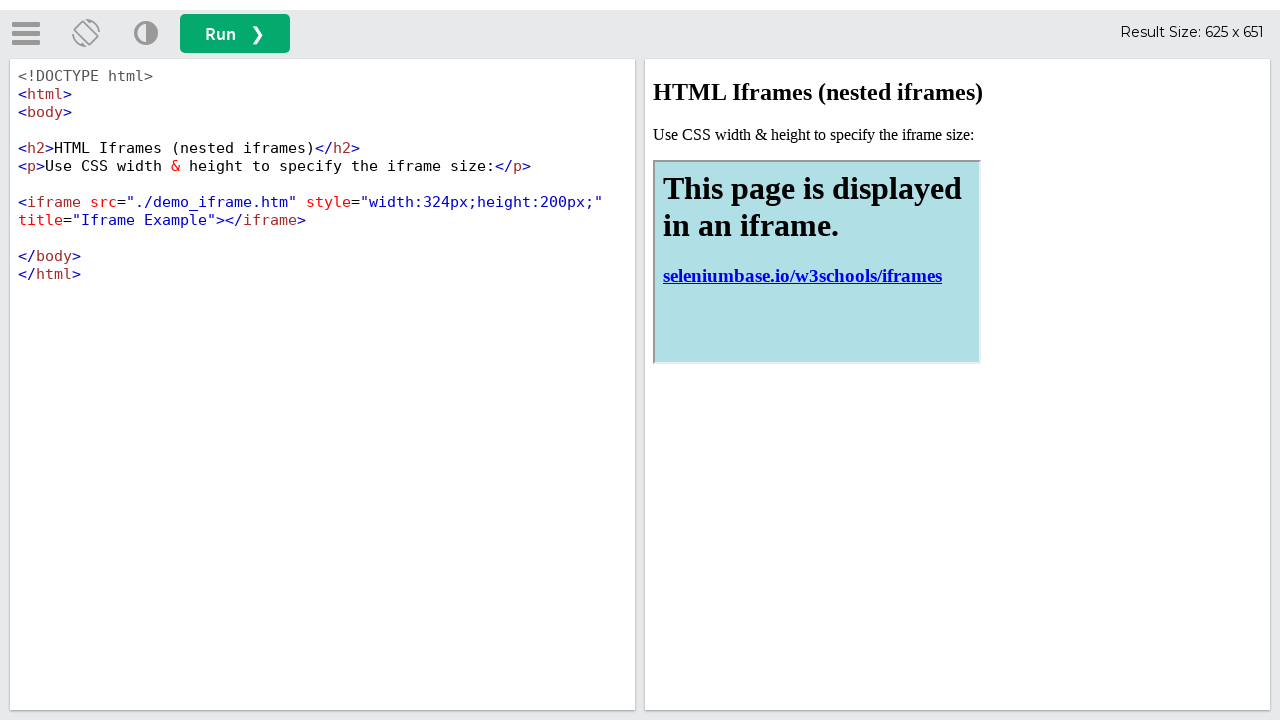

Located nested iframe with title containing 'Iframe'
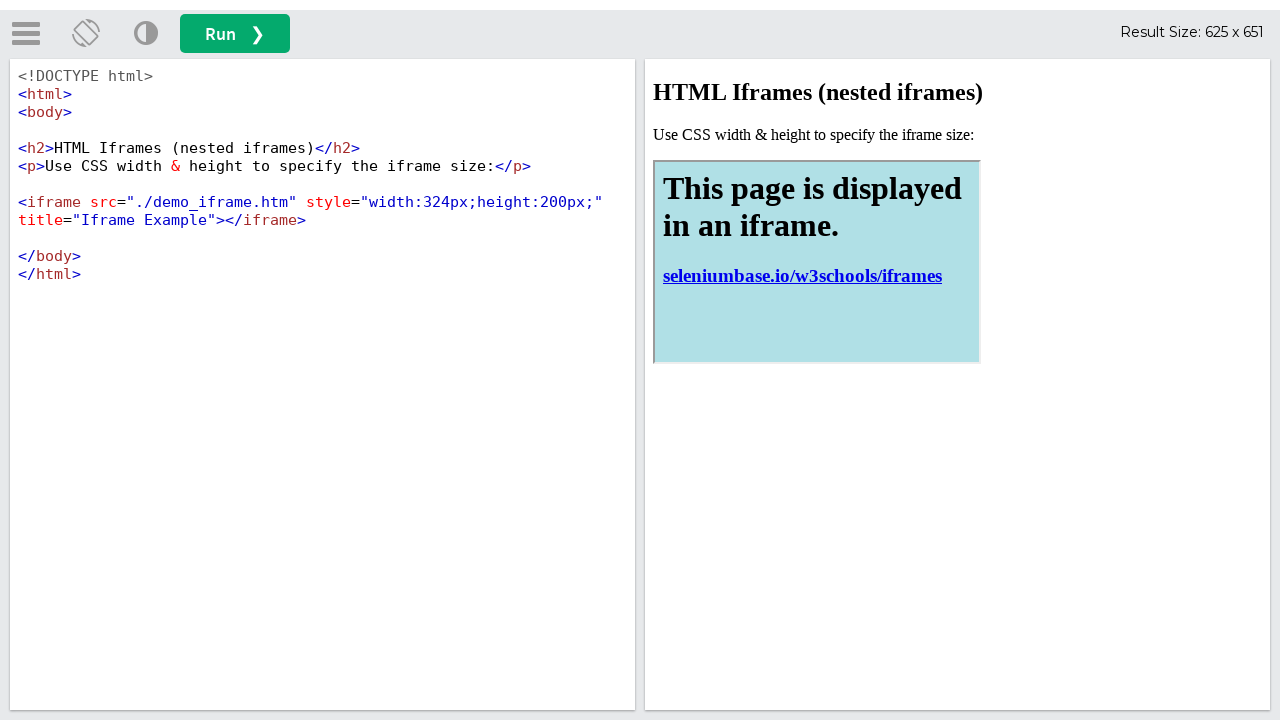

Waited for h1 element to appear in nested iframe
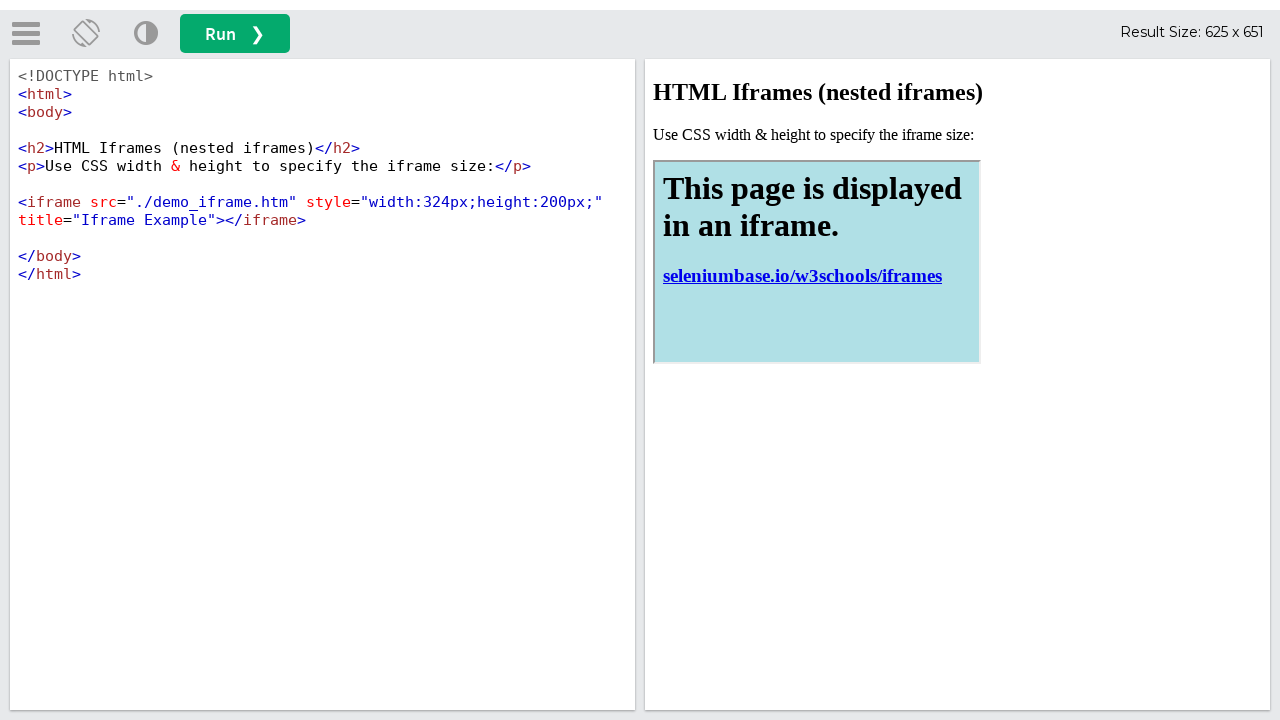

Waited for p element to appear in parent iframe
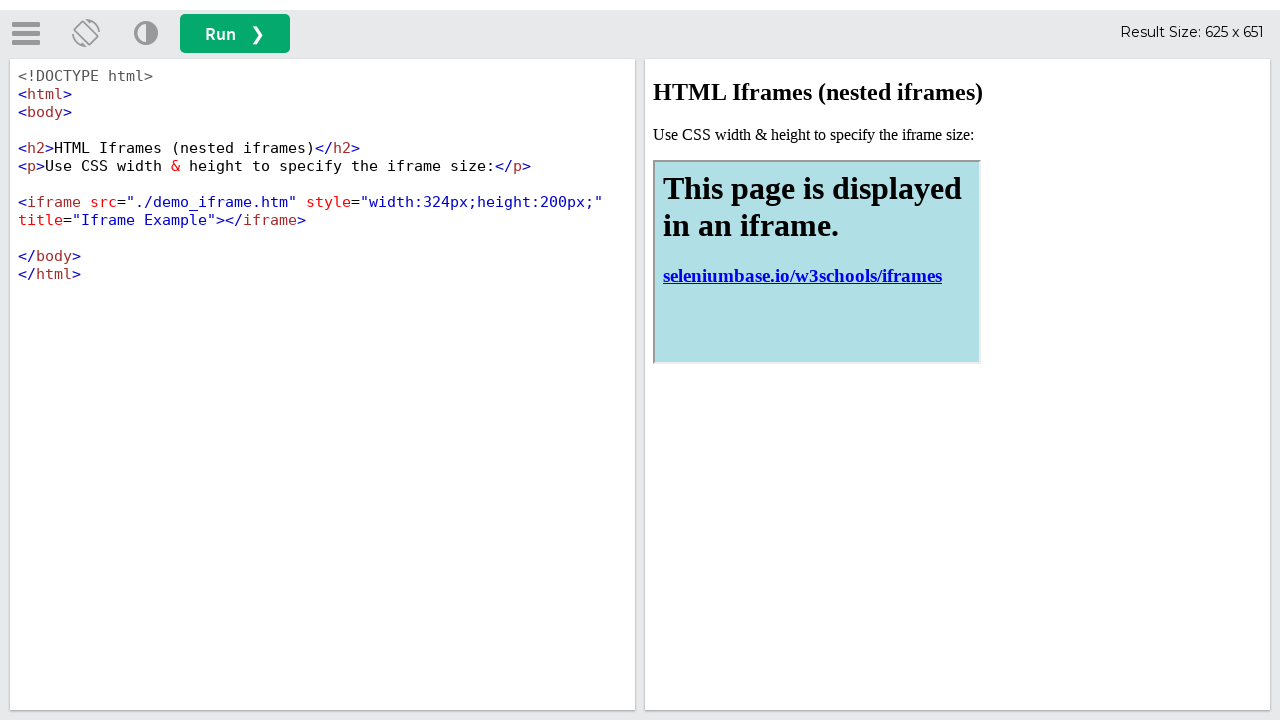

Clicked run button on main page at (235, 34) on button#runbtn
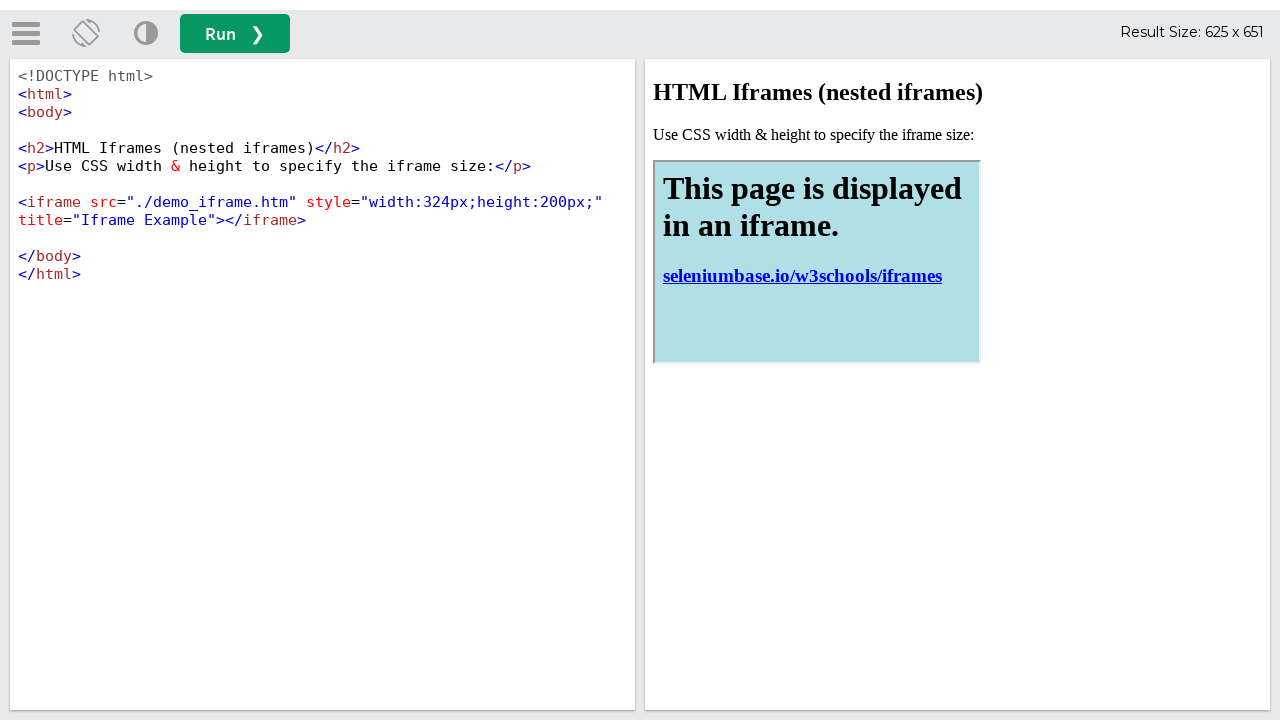

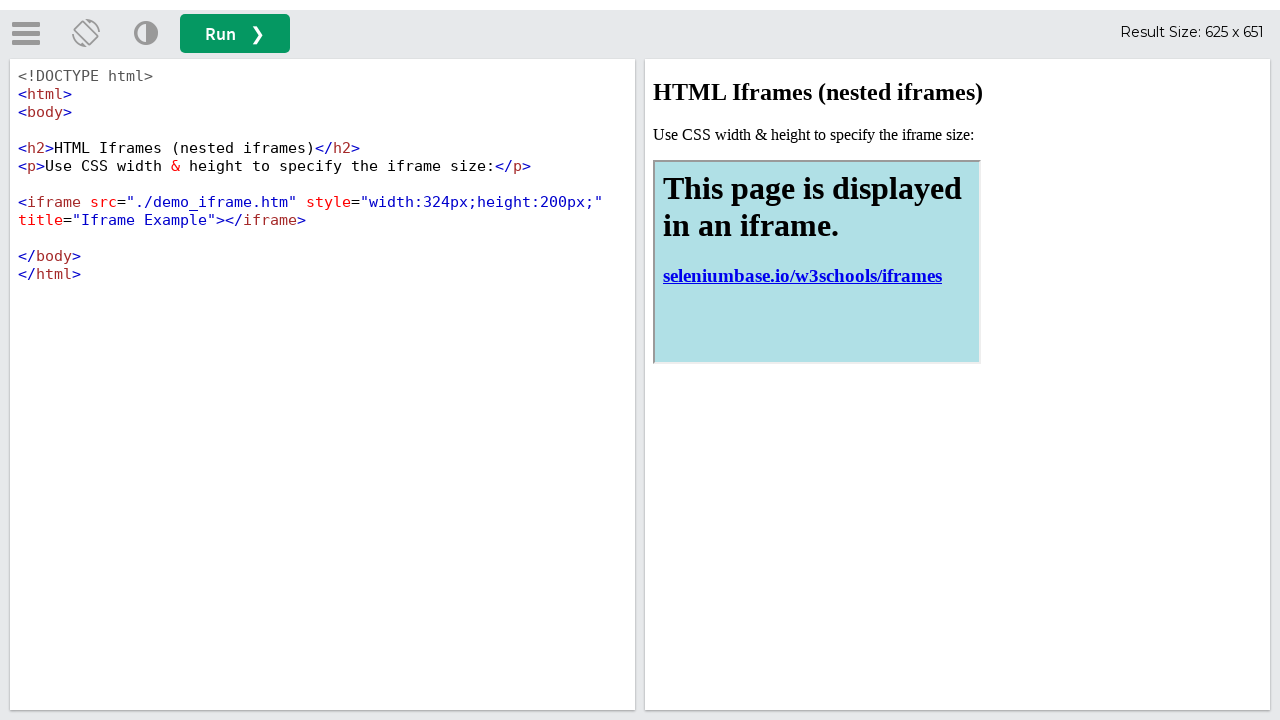